Tests accepting a JavaScript alert dialog by clicking a button that triggers an alert, verifying the alert text, accepting it, and confirming the result message

Starting URL: https://automationfc.github.io/basic-form/index.html

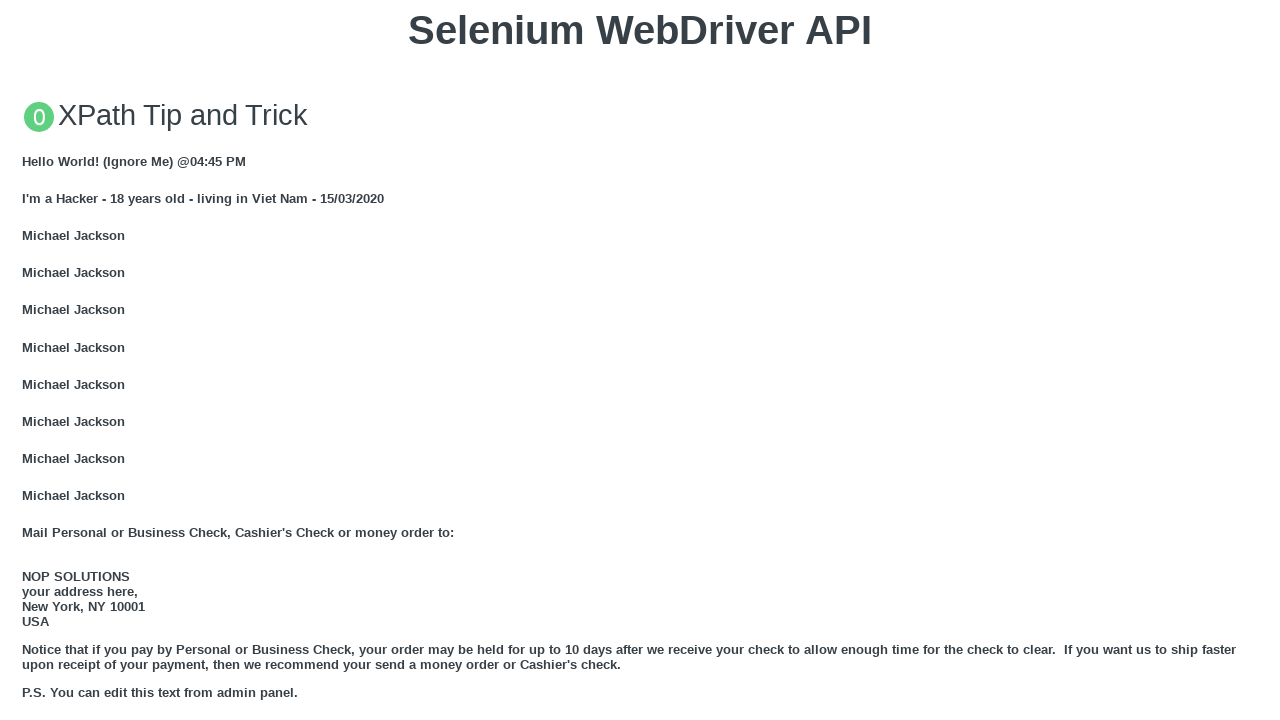

Clicked button to trigger JavaScript alert at (640, 360) on xpath=//button[text()='Click for JS Alert']
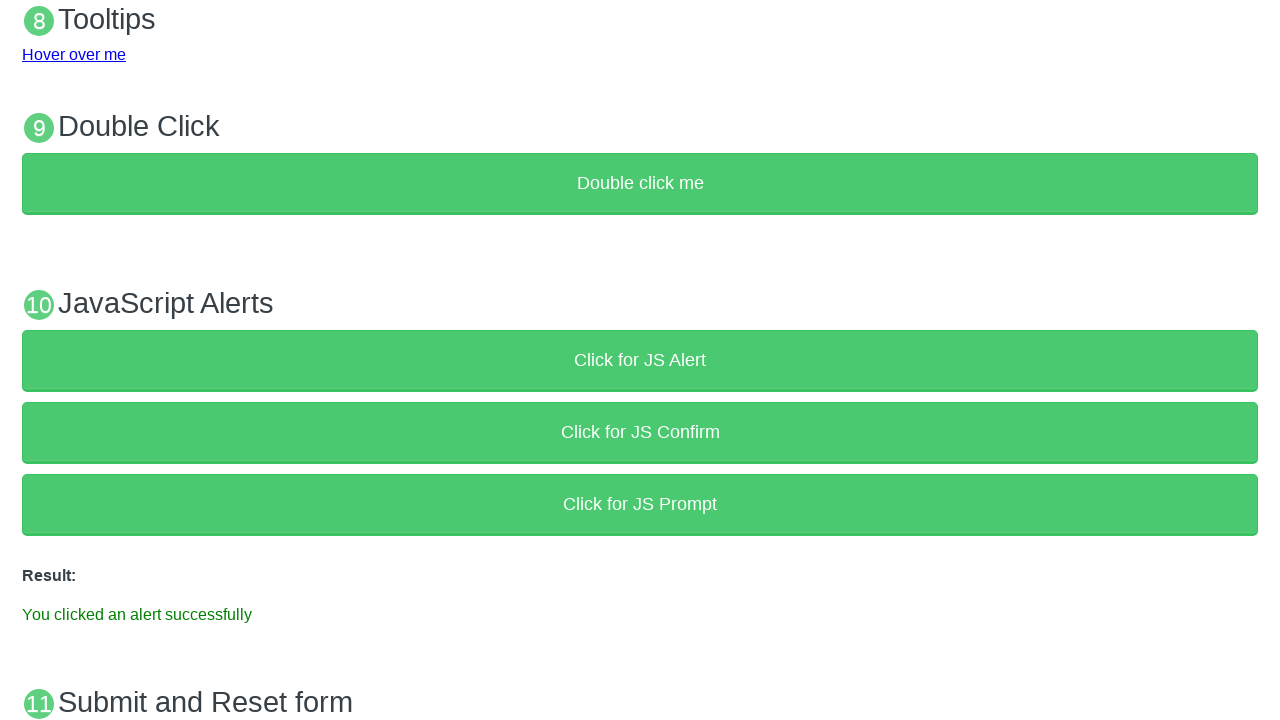

Set up dialog handler to accept alert
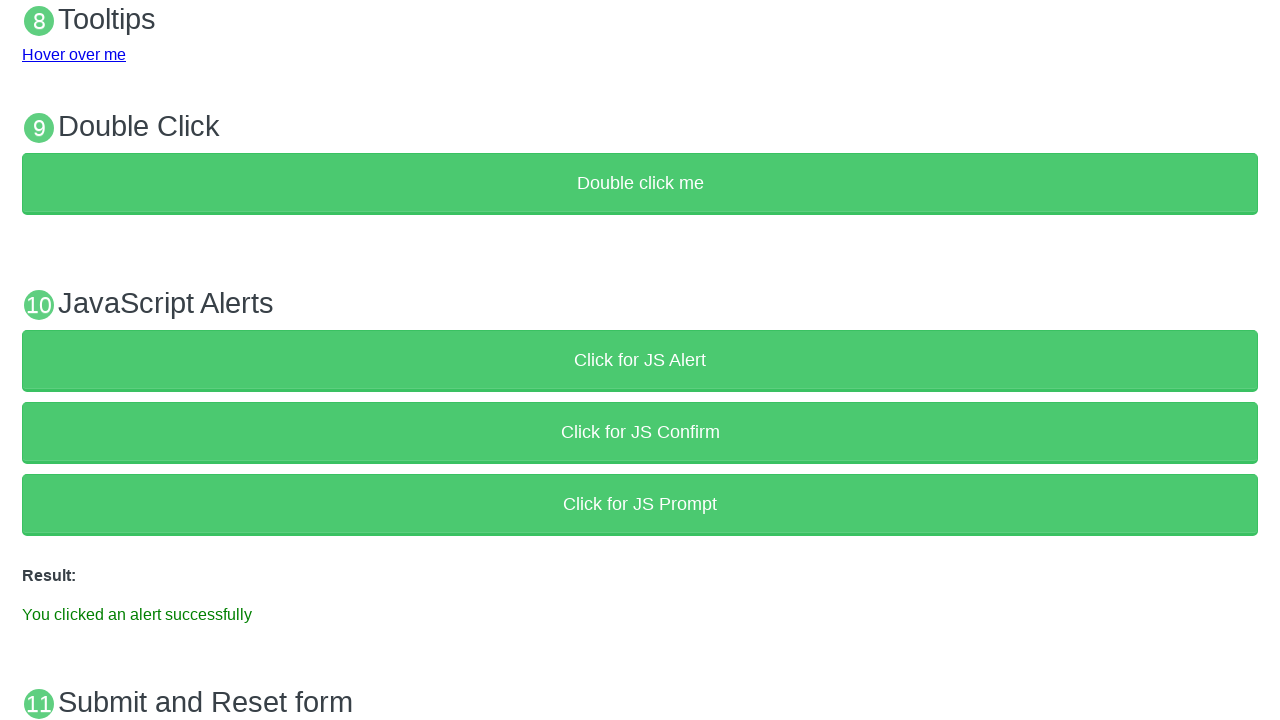

Verified result message appeared after accepting alert
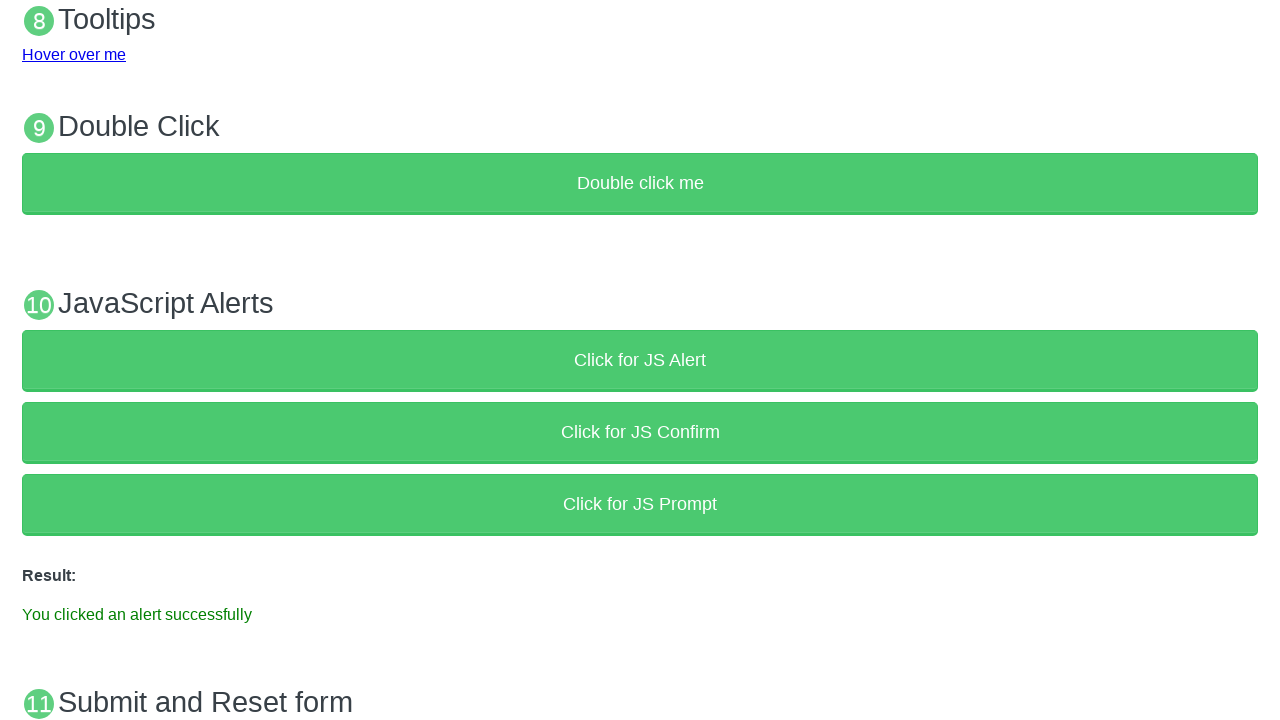

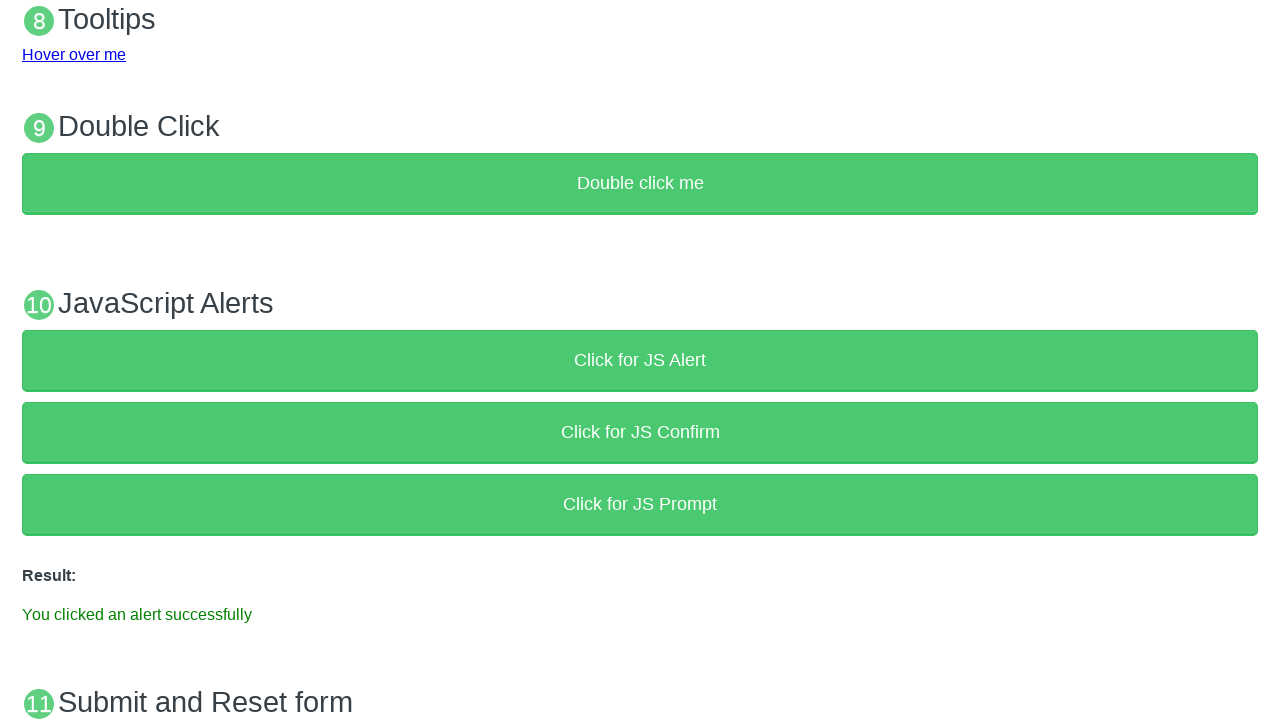